Tests form navigation using Tab key to move between fields and fill in user name, email, and address information

Starting URL: https://demoqa.com/text-box

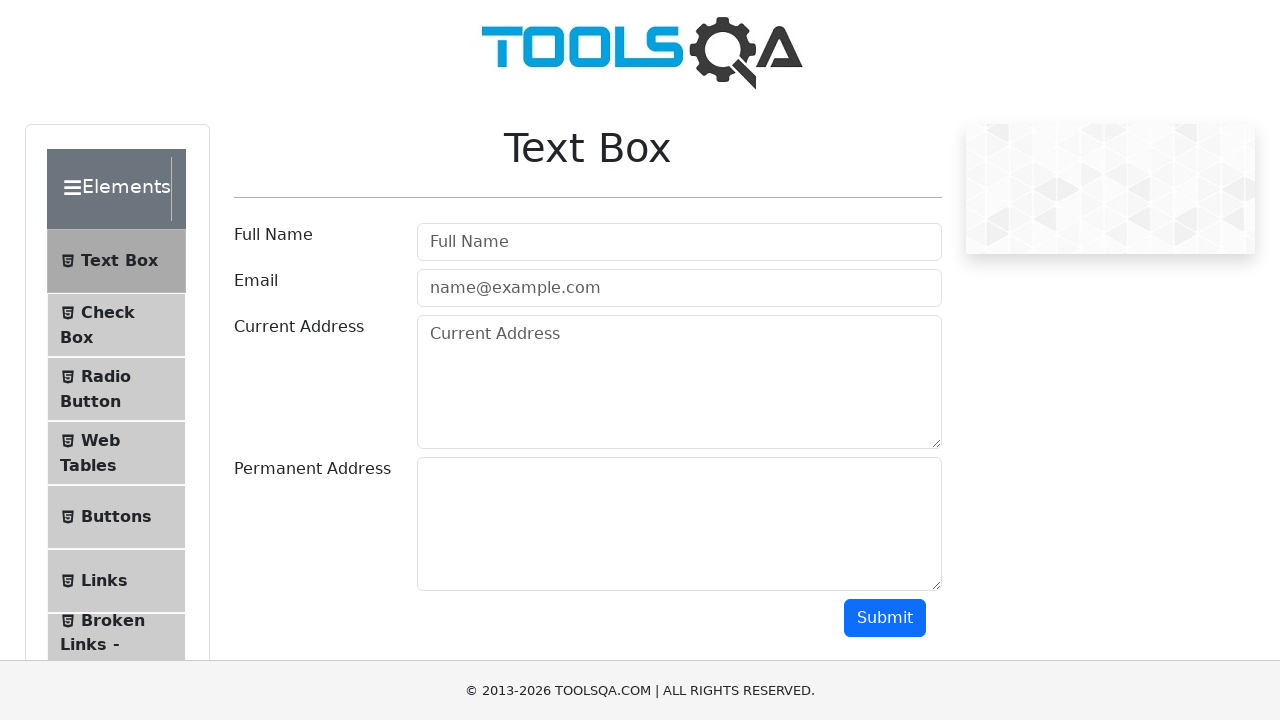

Filled username field with 'Test User' on #userName
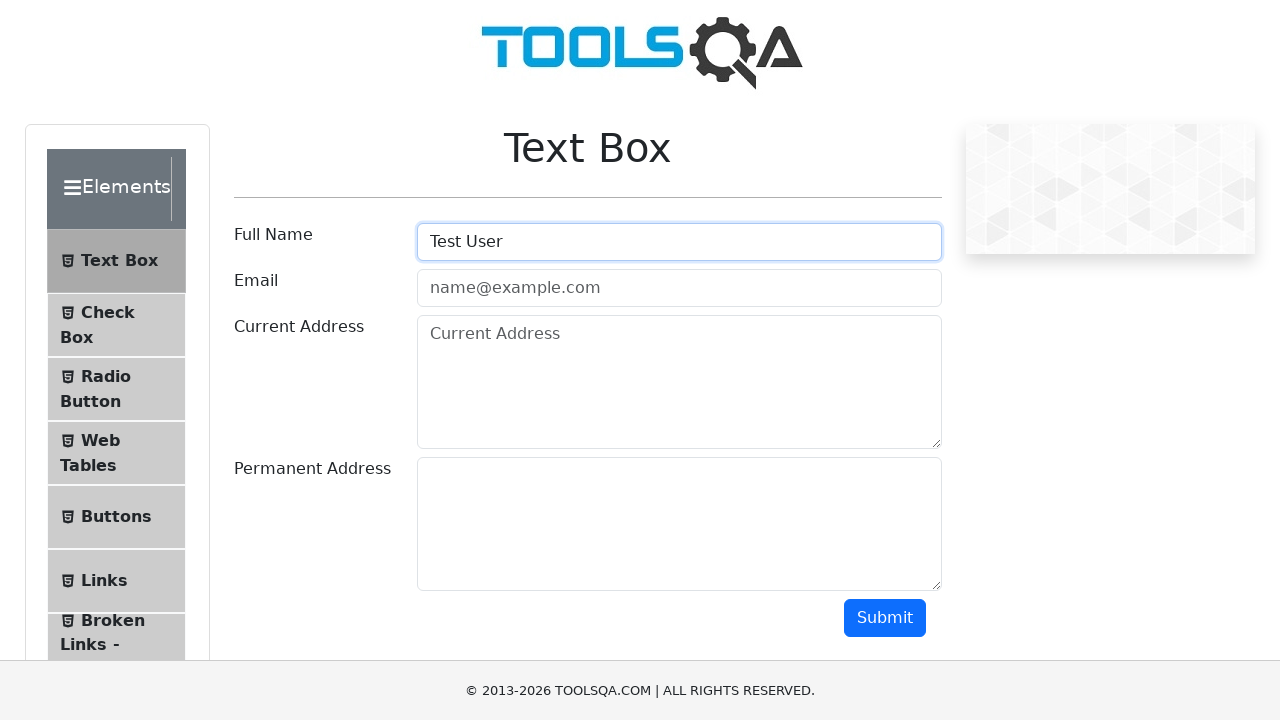

Pressed Tab key to move to email field
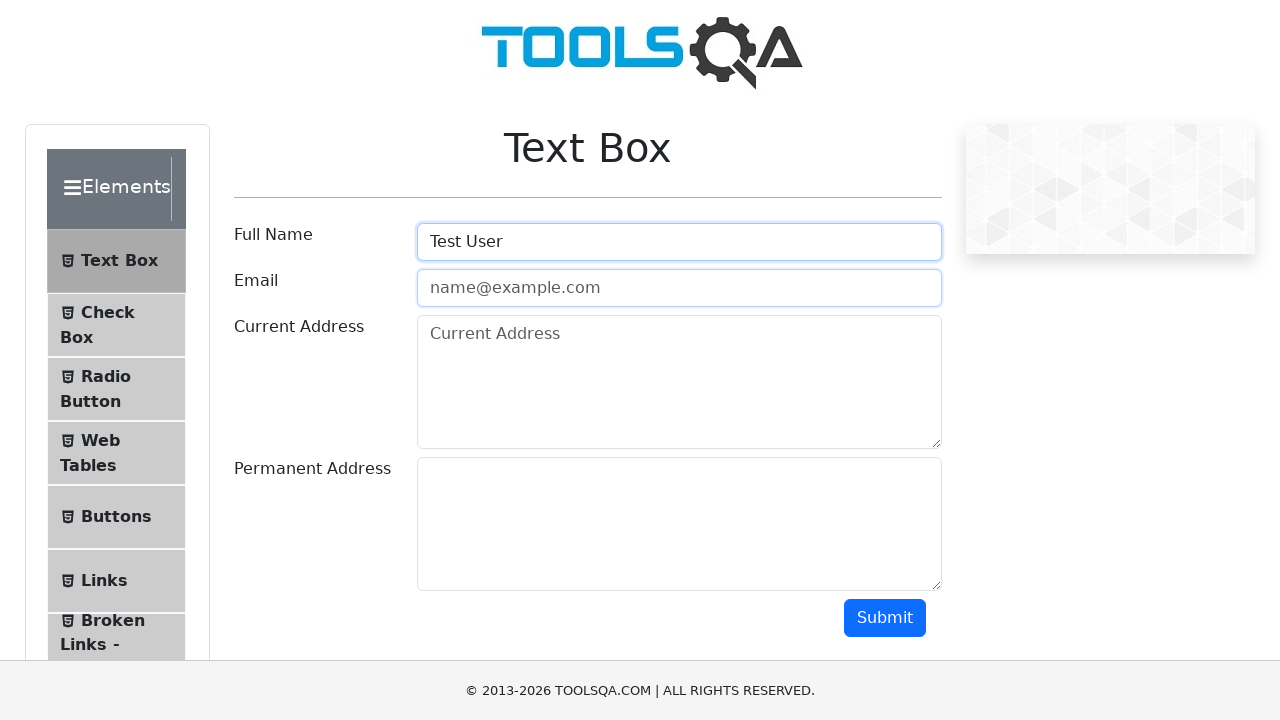

Typed email address 'test@example.com'
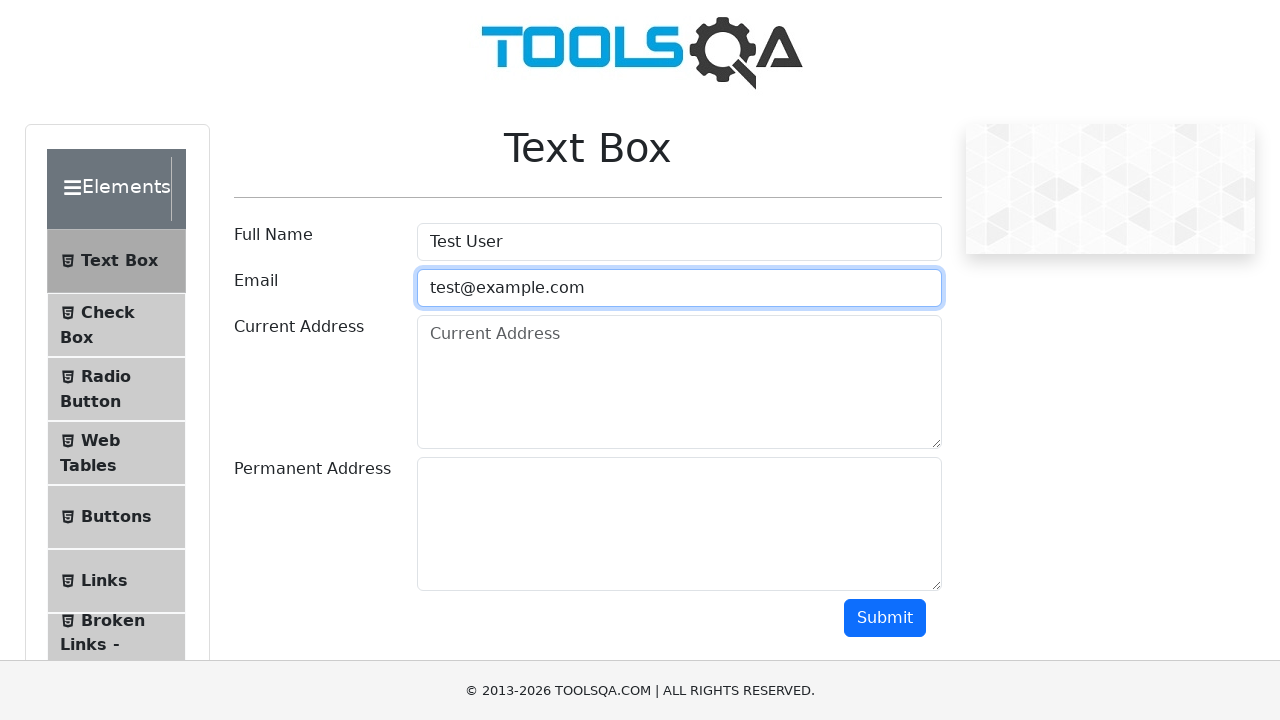

Pressed Tab key to move to address field
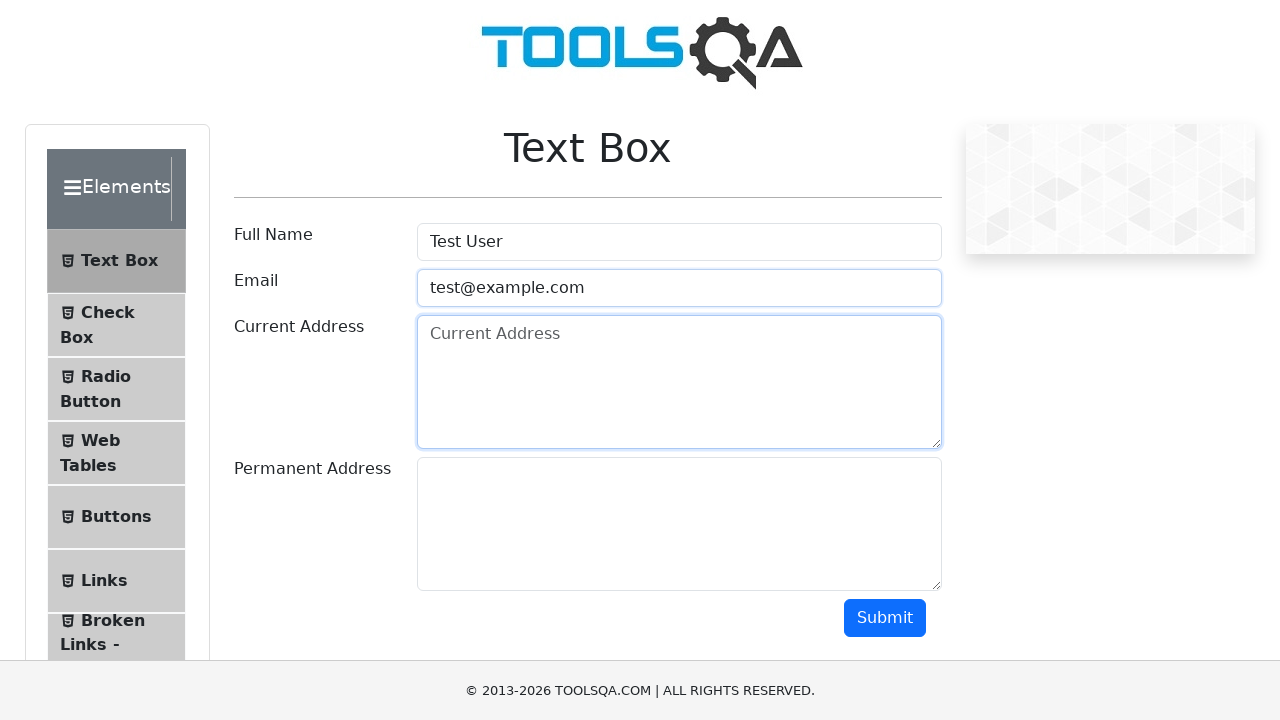

Typed address 'Some Address'
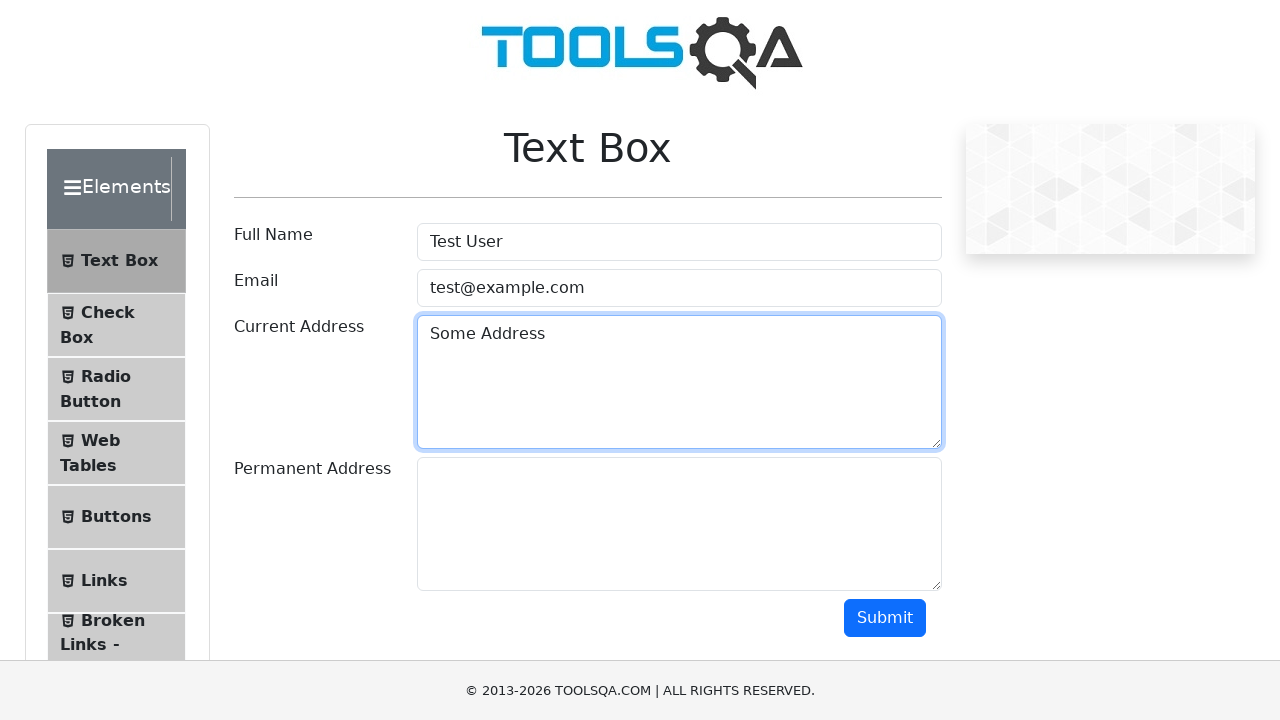

Pressed Tab key to move to next field
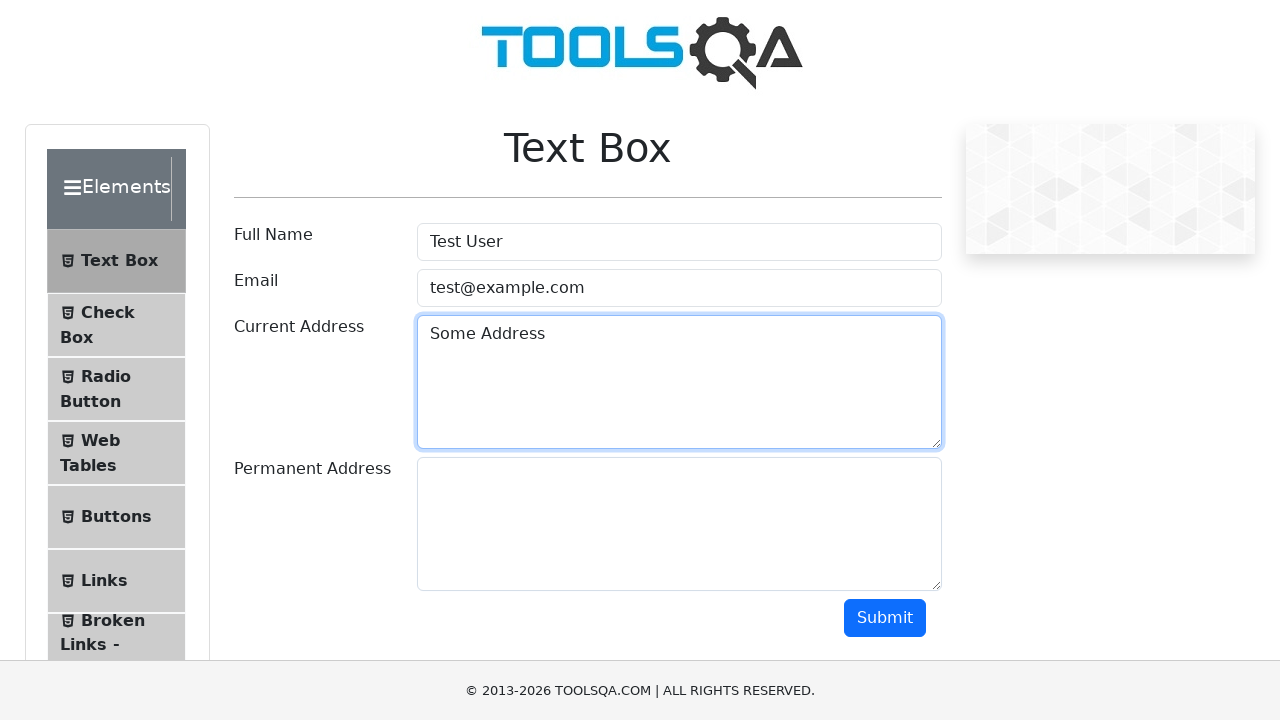

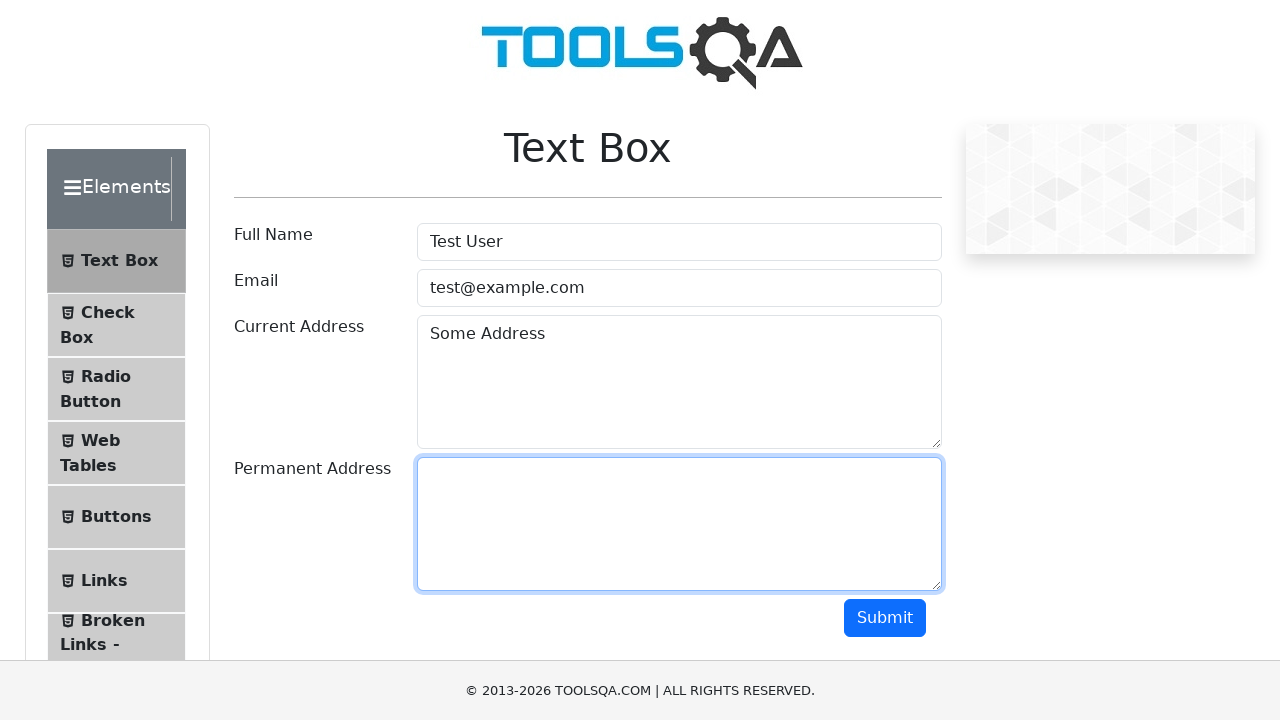